Tests drag and drop functionality by dragging an element and dropping it onto a target droppable area

Starting URL: https://testautomationpractice.blogspot.com/

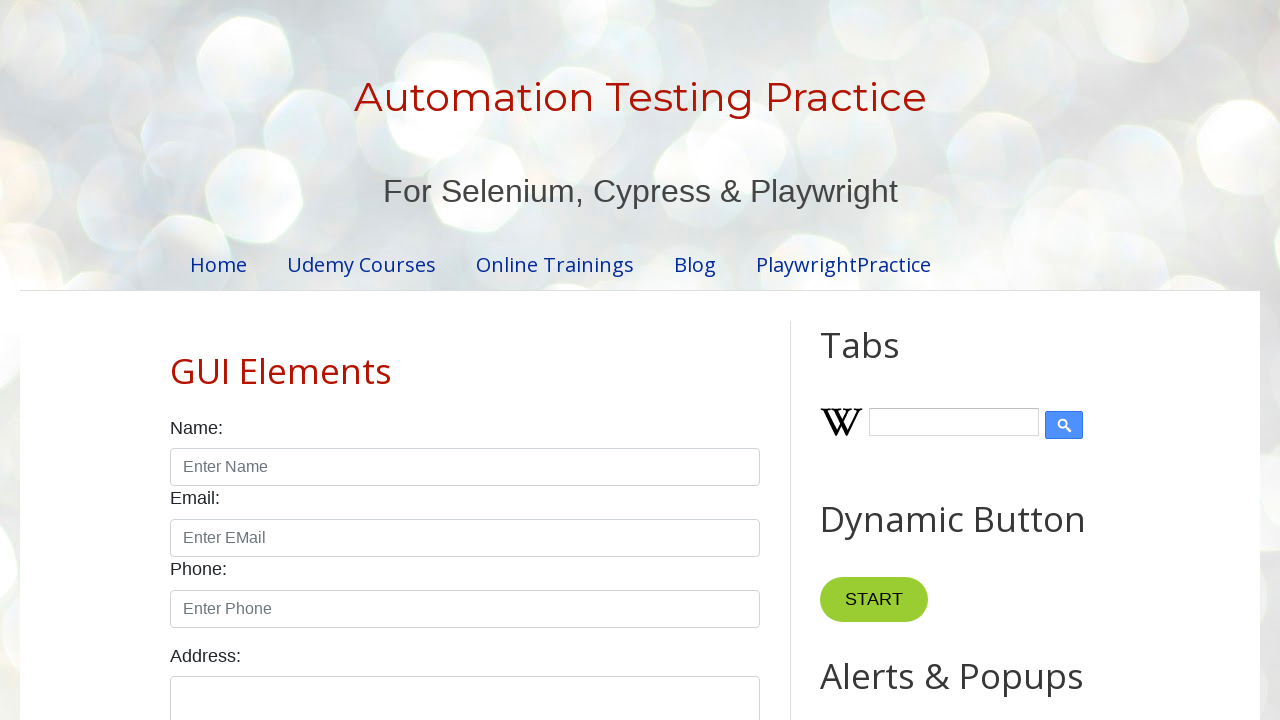

Located the draggable element with id 'draggable'
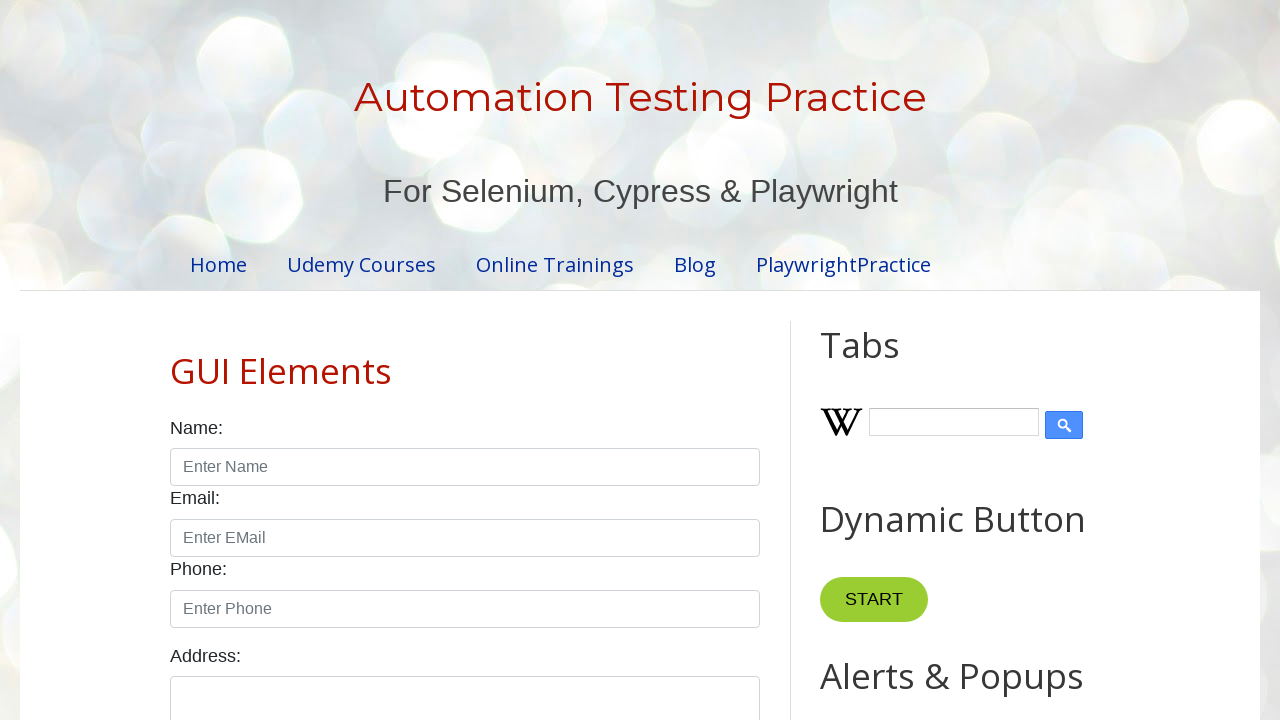

Located the droppable target element with id 'droppable'
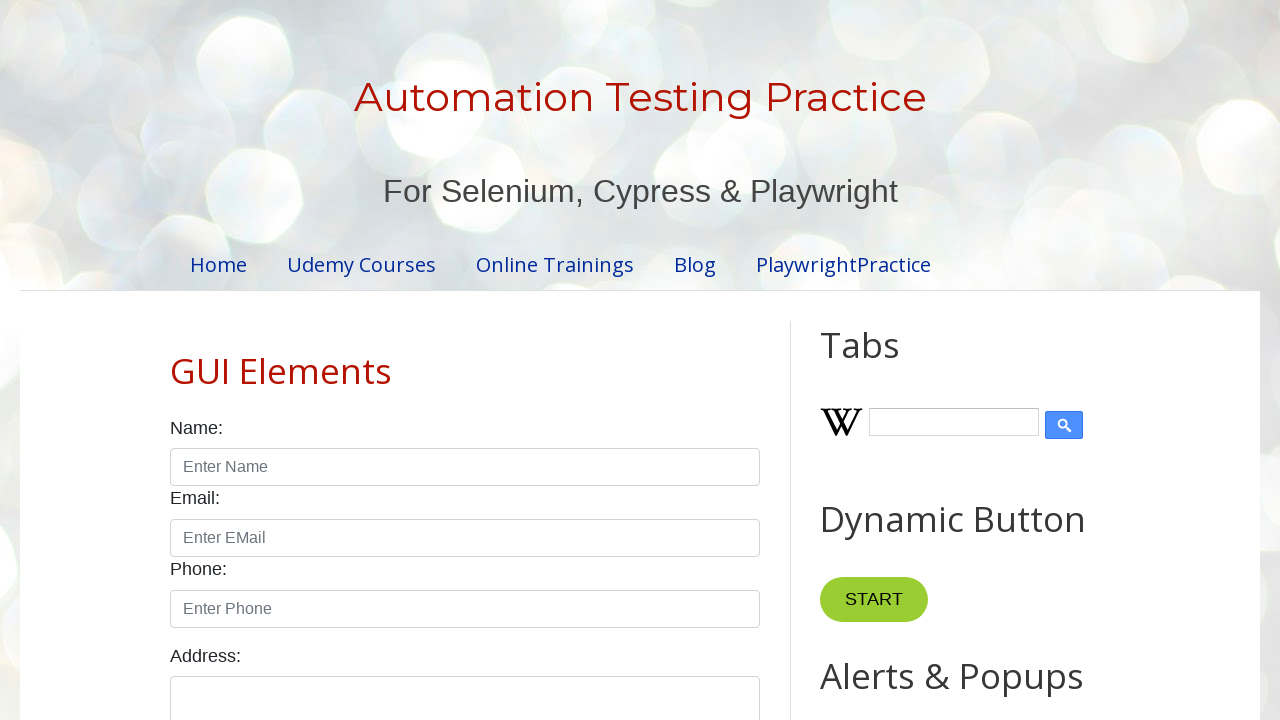

Dragged the draggable element and dropped it onto the droppable target area at (1015, 386)
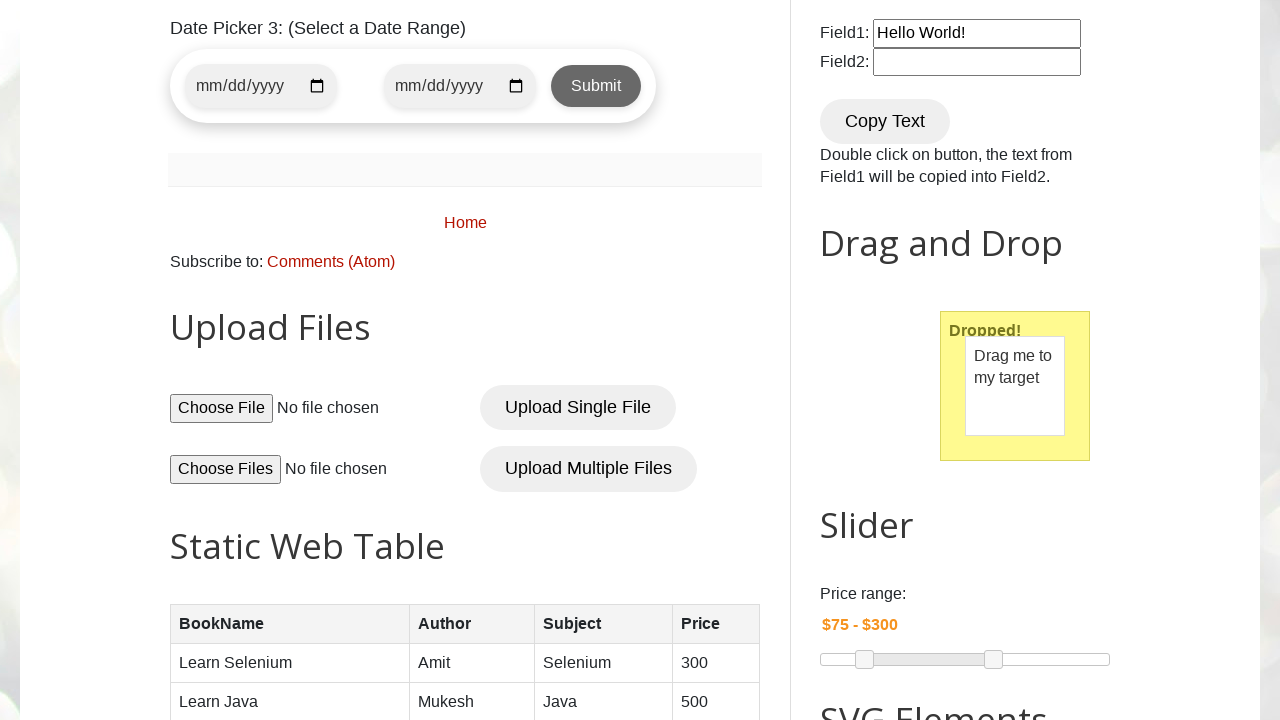

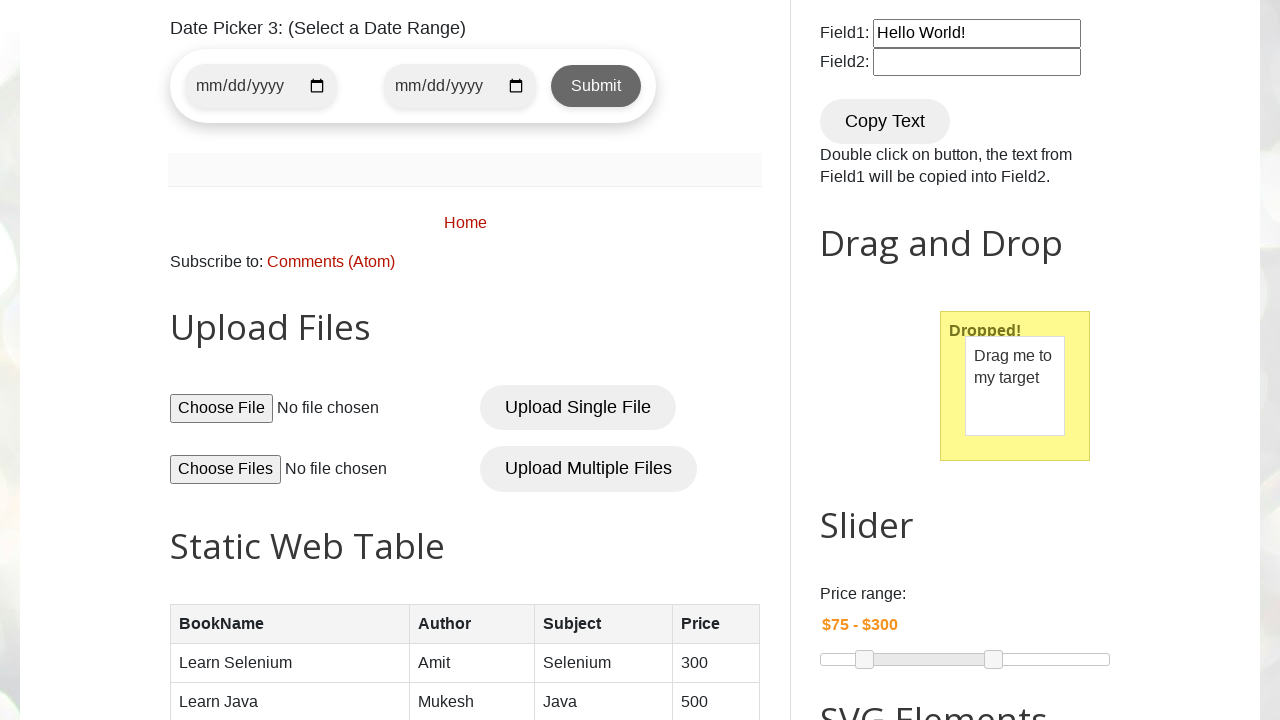